Navigates to a Japanese bus schedule page (kuruken.jp) and waits for the bus approach/arrival list to load and display

Starting URL: https://kuruken.jp/Approach?sid=8cdf9206-6a32-4ba9-8d8c-5dfdc07219ca&noribaChange=1

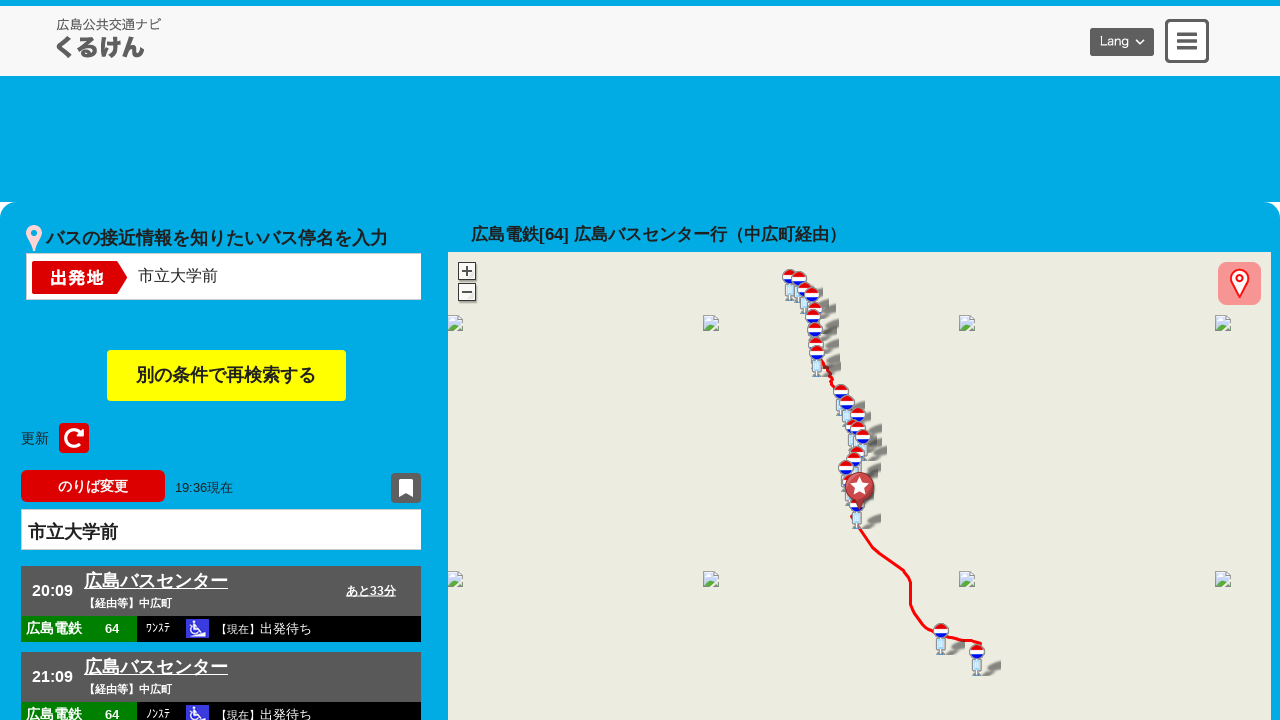

Bus approach/arrival list (#approach_list_for_daiya) loaded on kuruken.jp
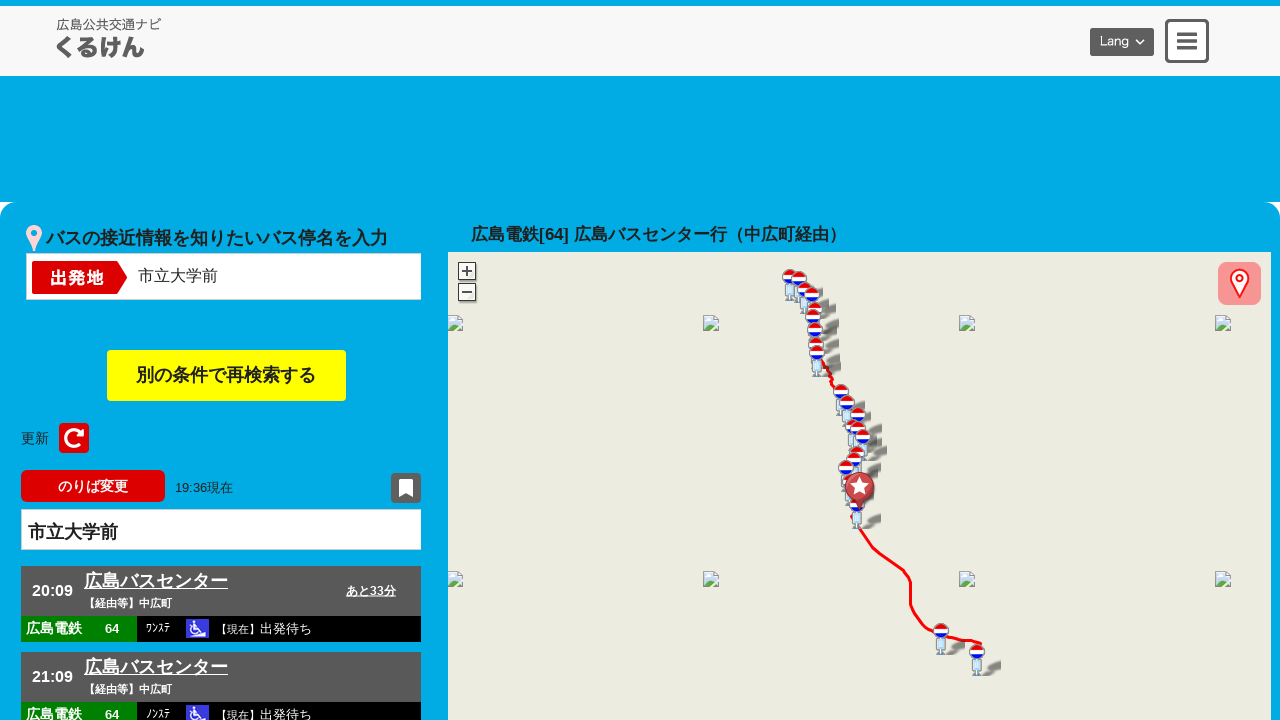

Departure stop text (#keywordDepartText) is now visible
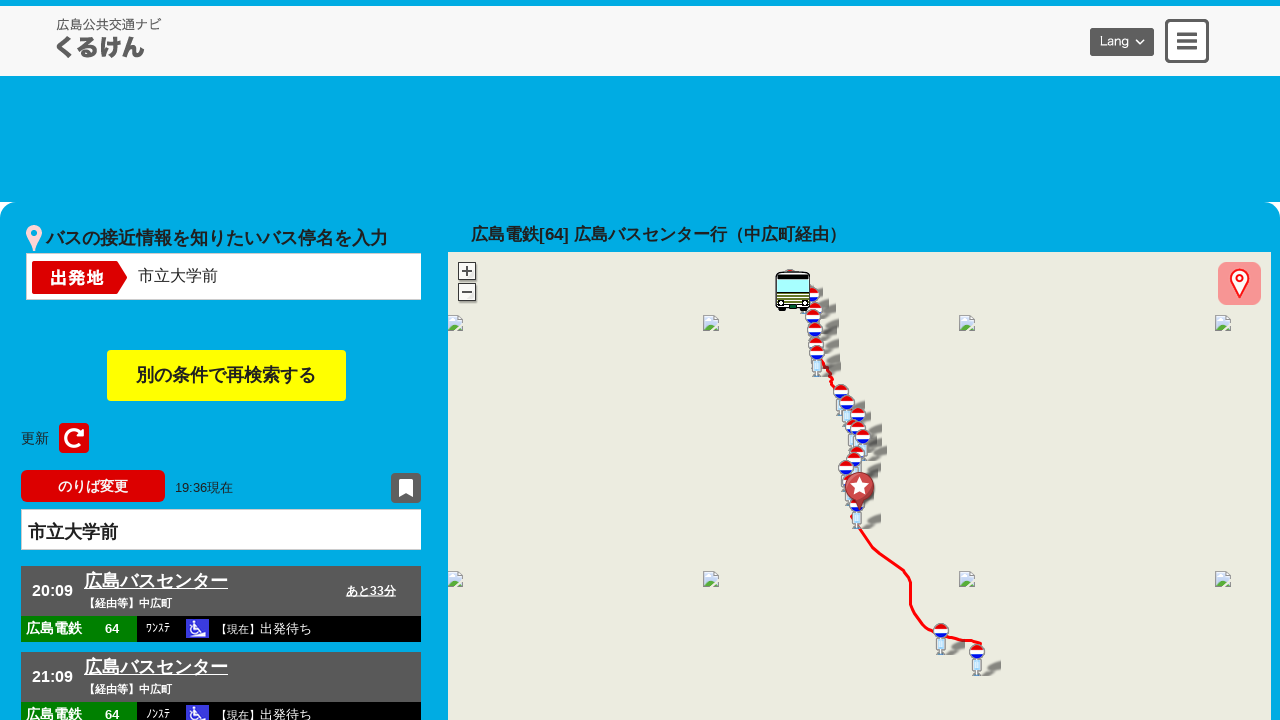

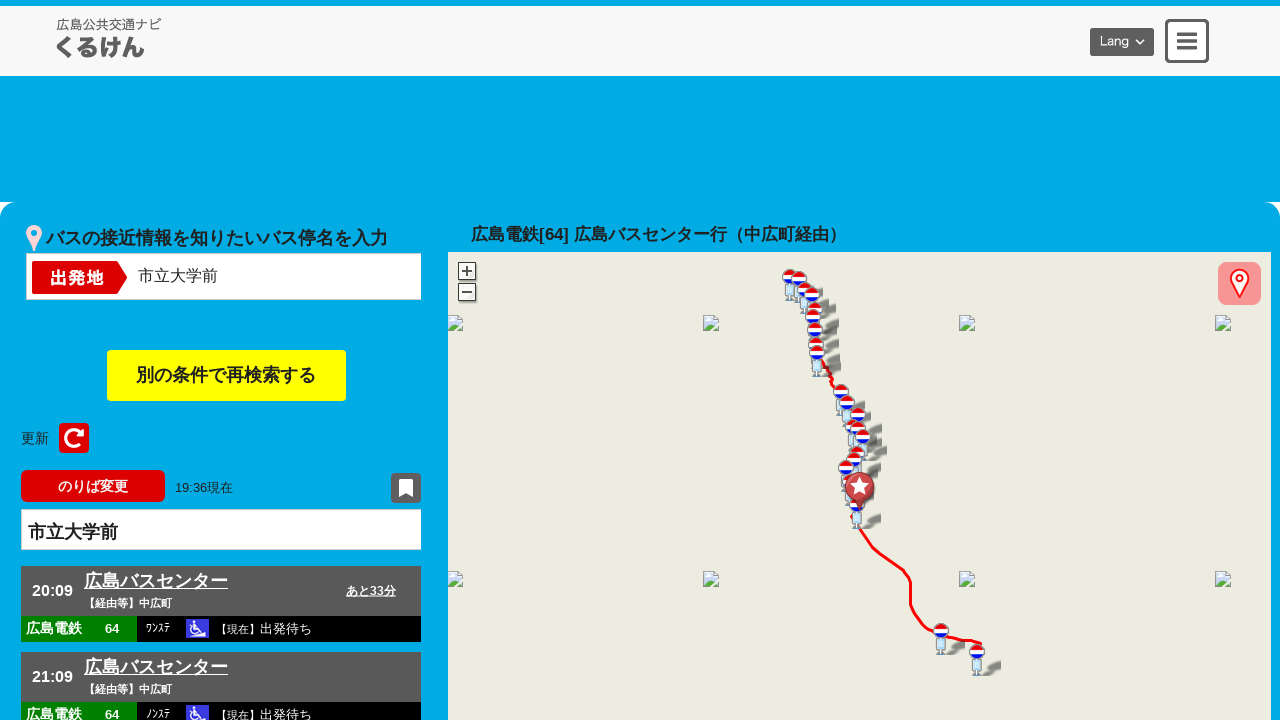